Opens the Chaldal e-commerce website and maximizes the browser window

Starting URL: https://chaldal.com/

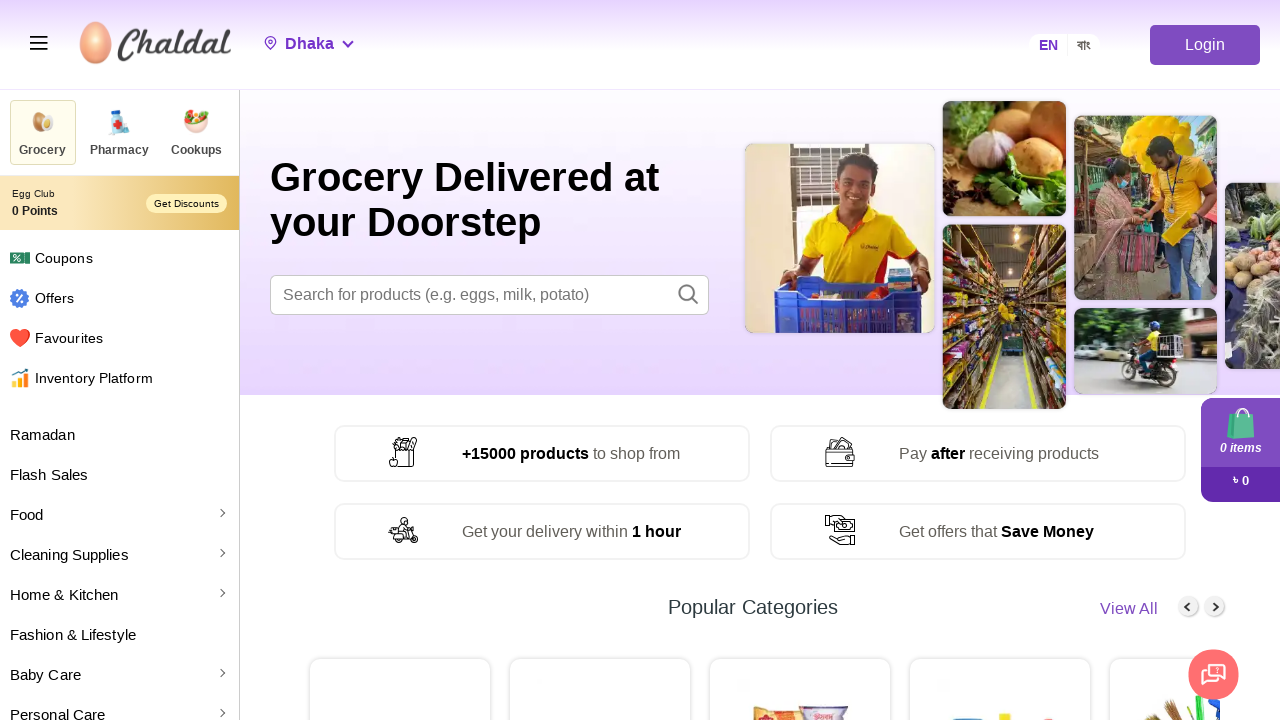

Navigated to Chaldal e-commerce website
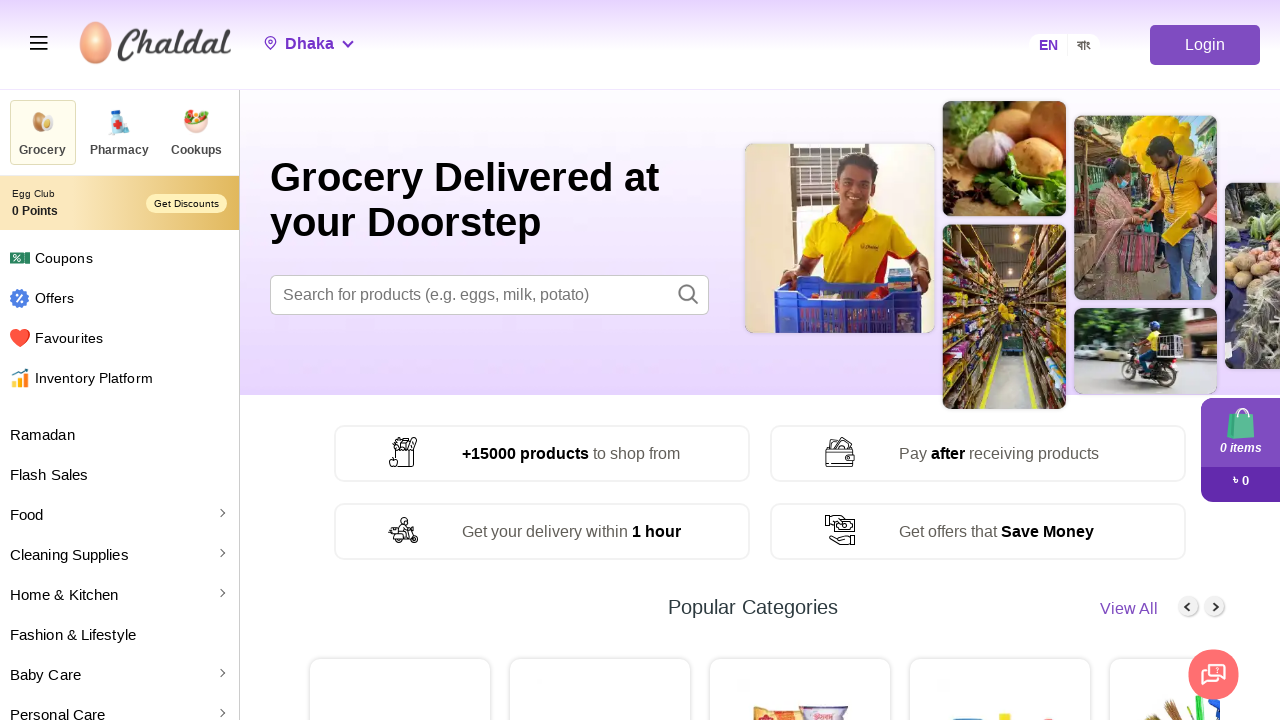

Maximized browser window to 1920x1080
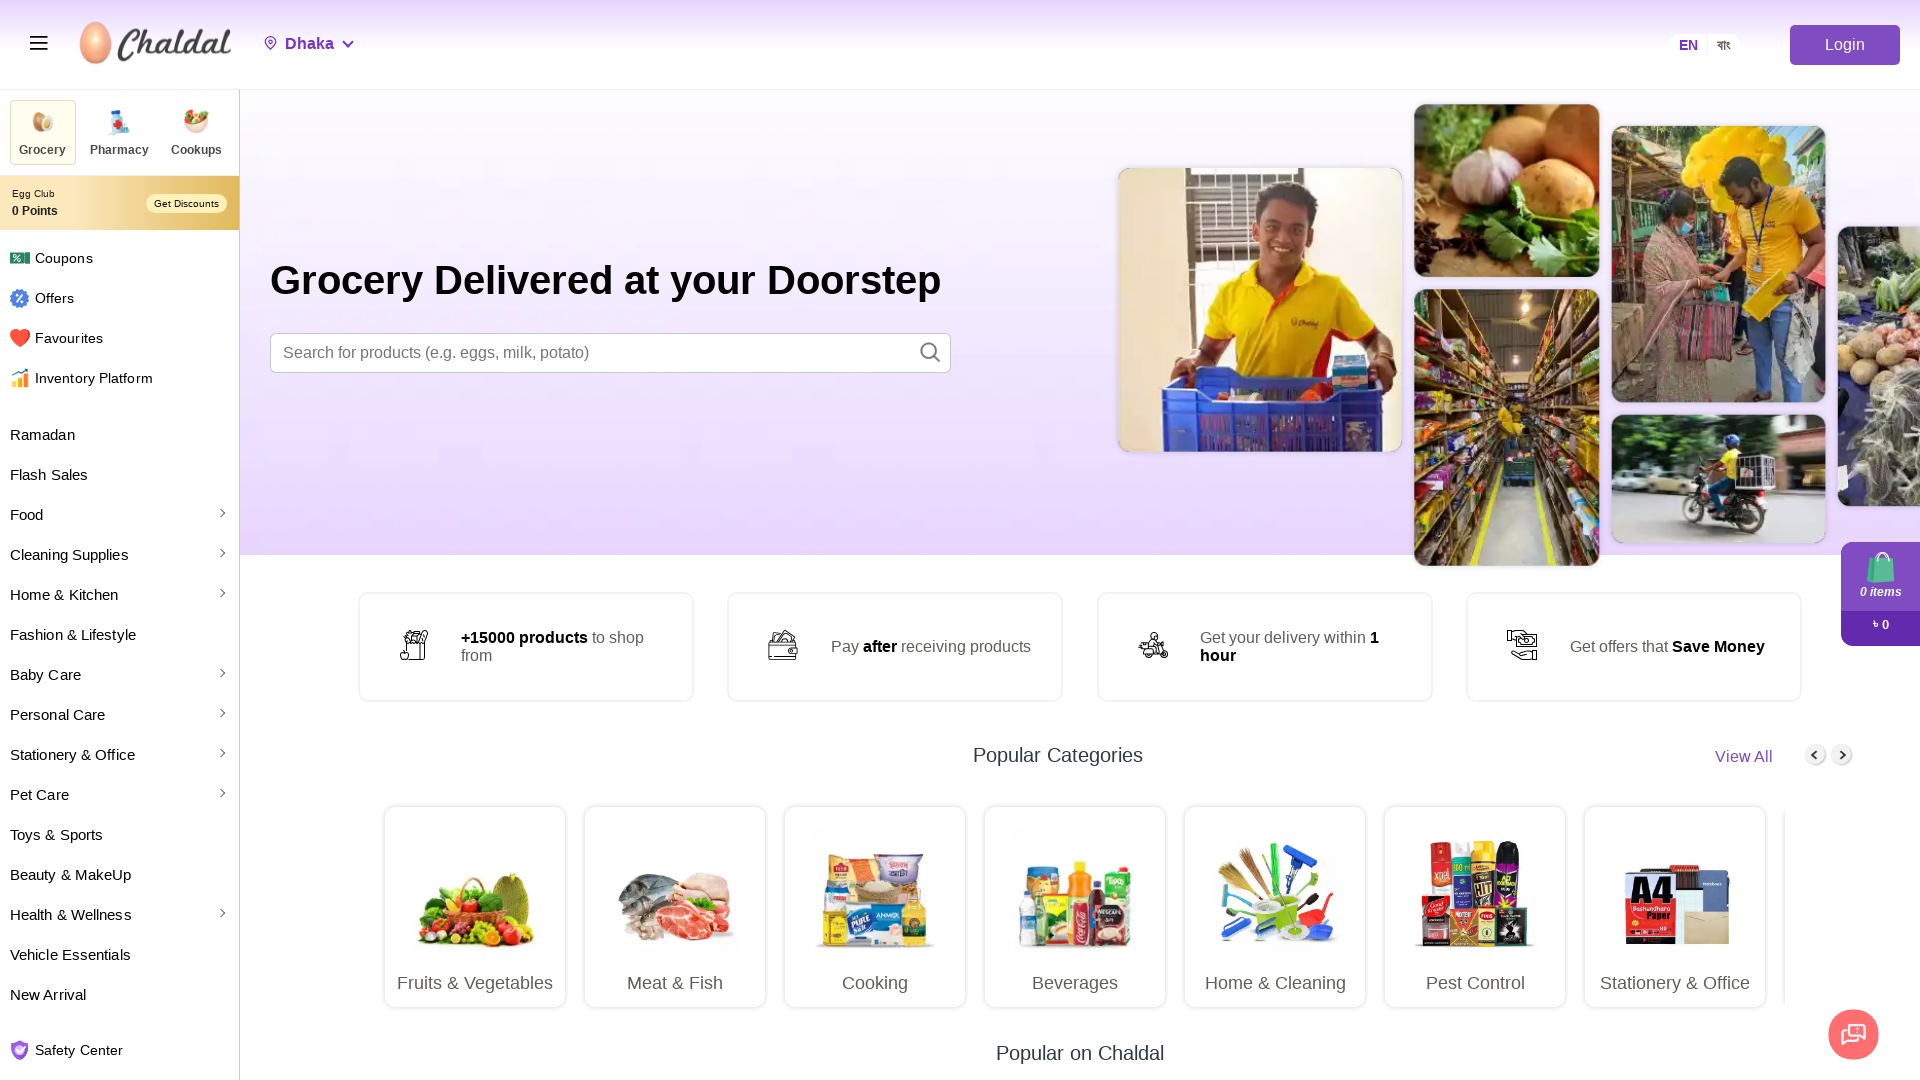

Page fully loaded - network idle state reached
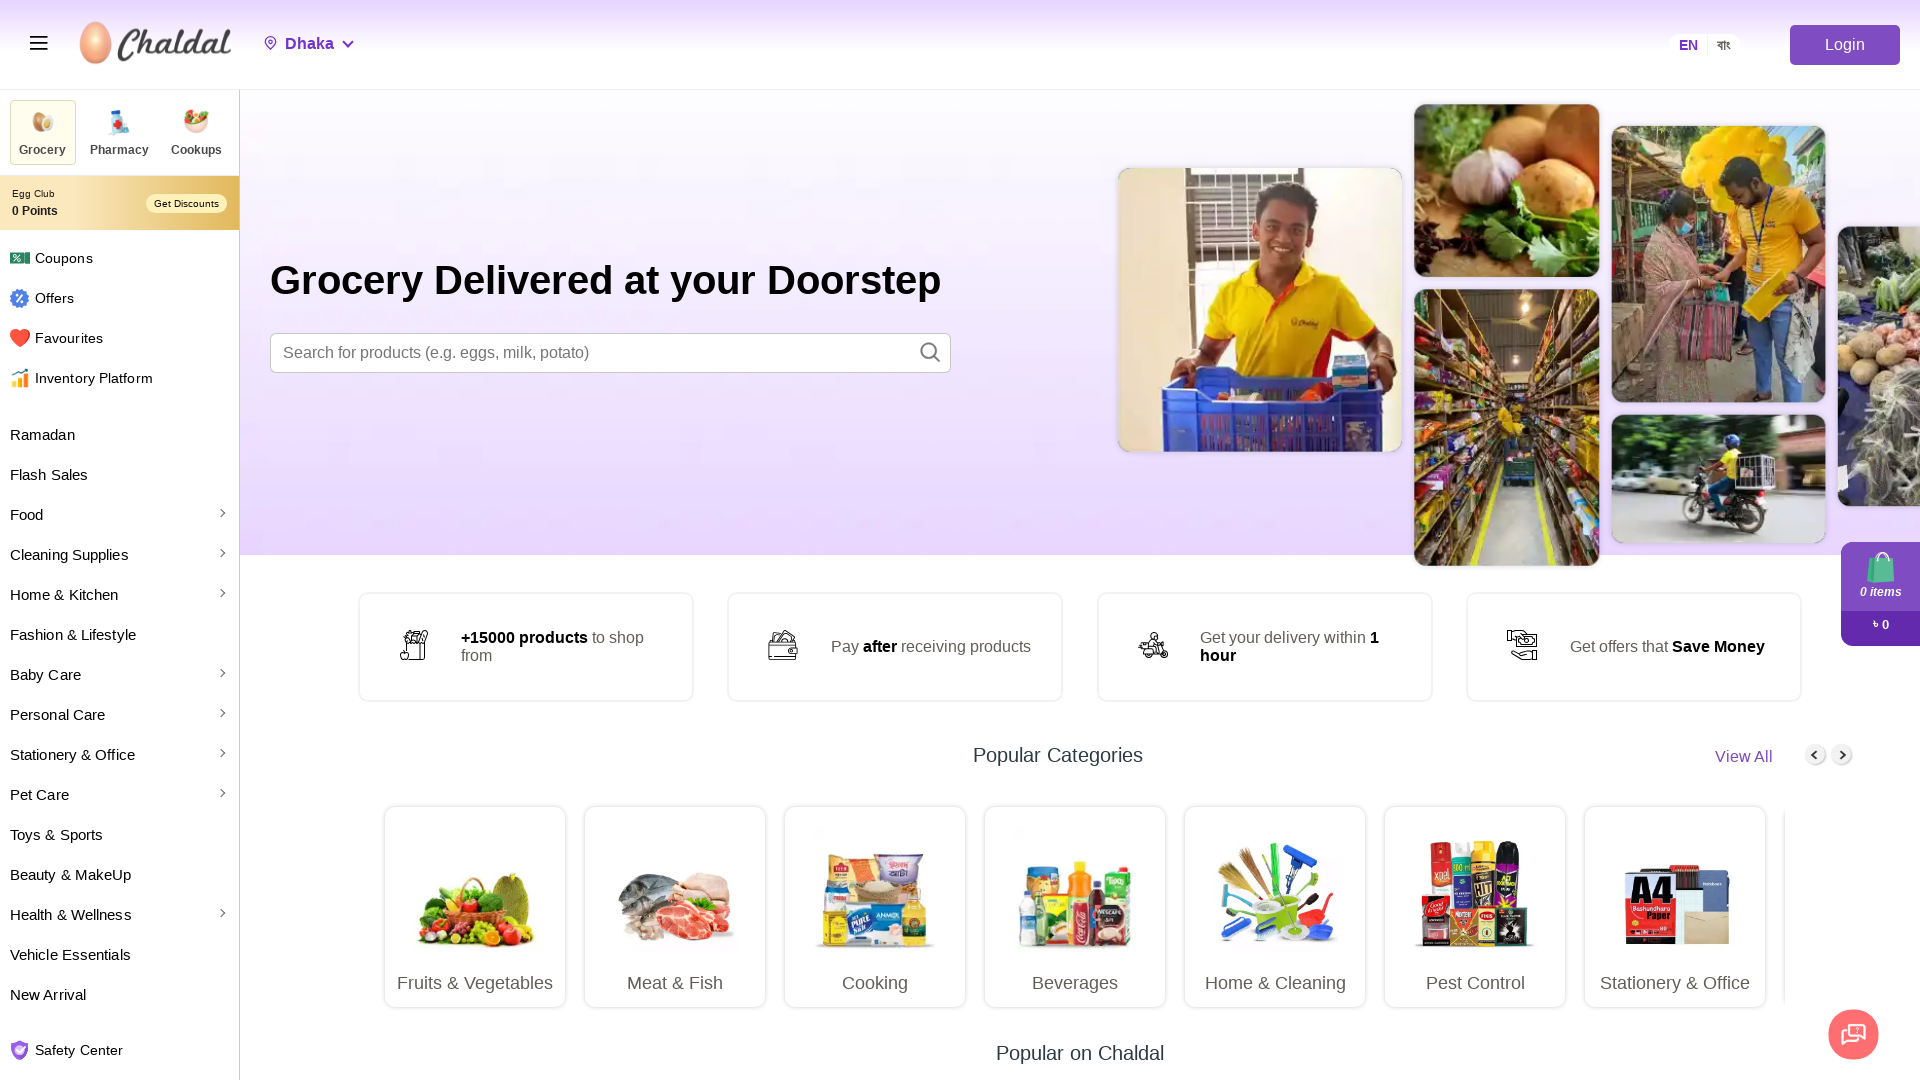

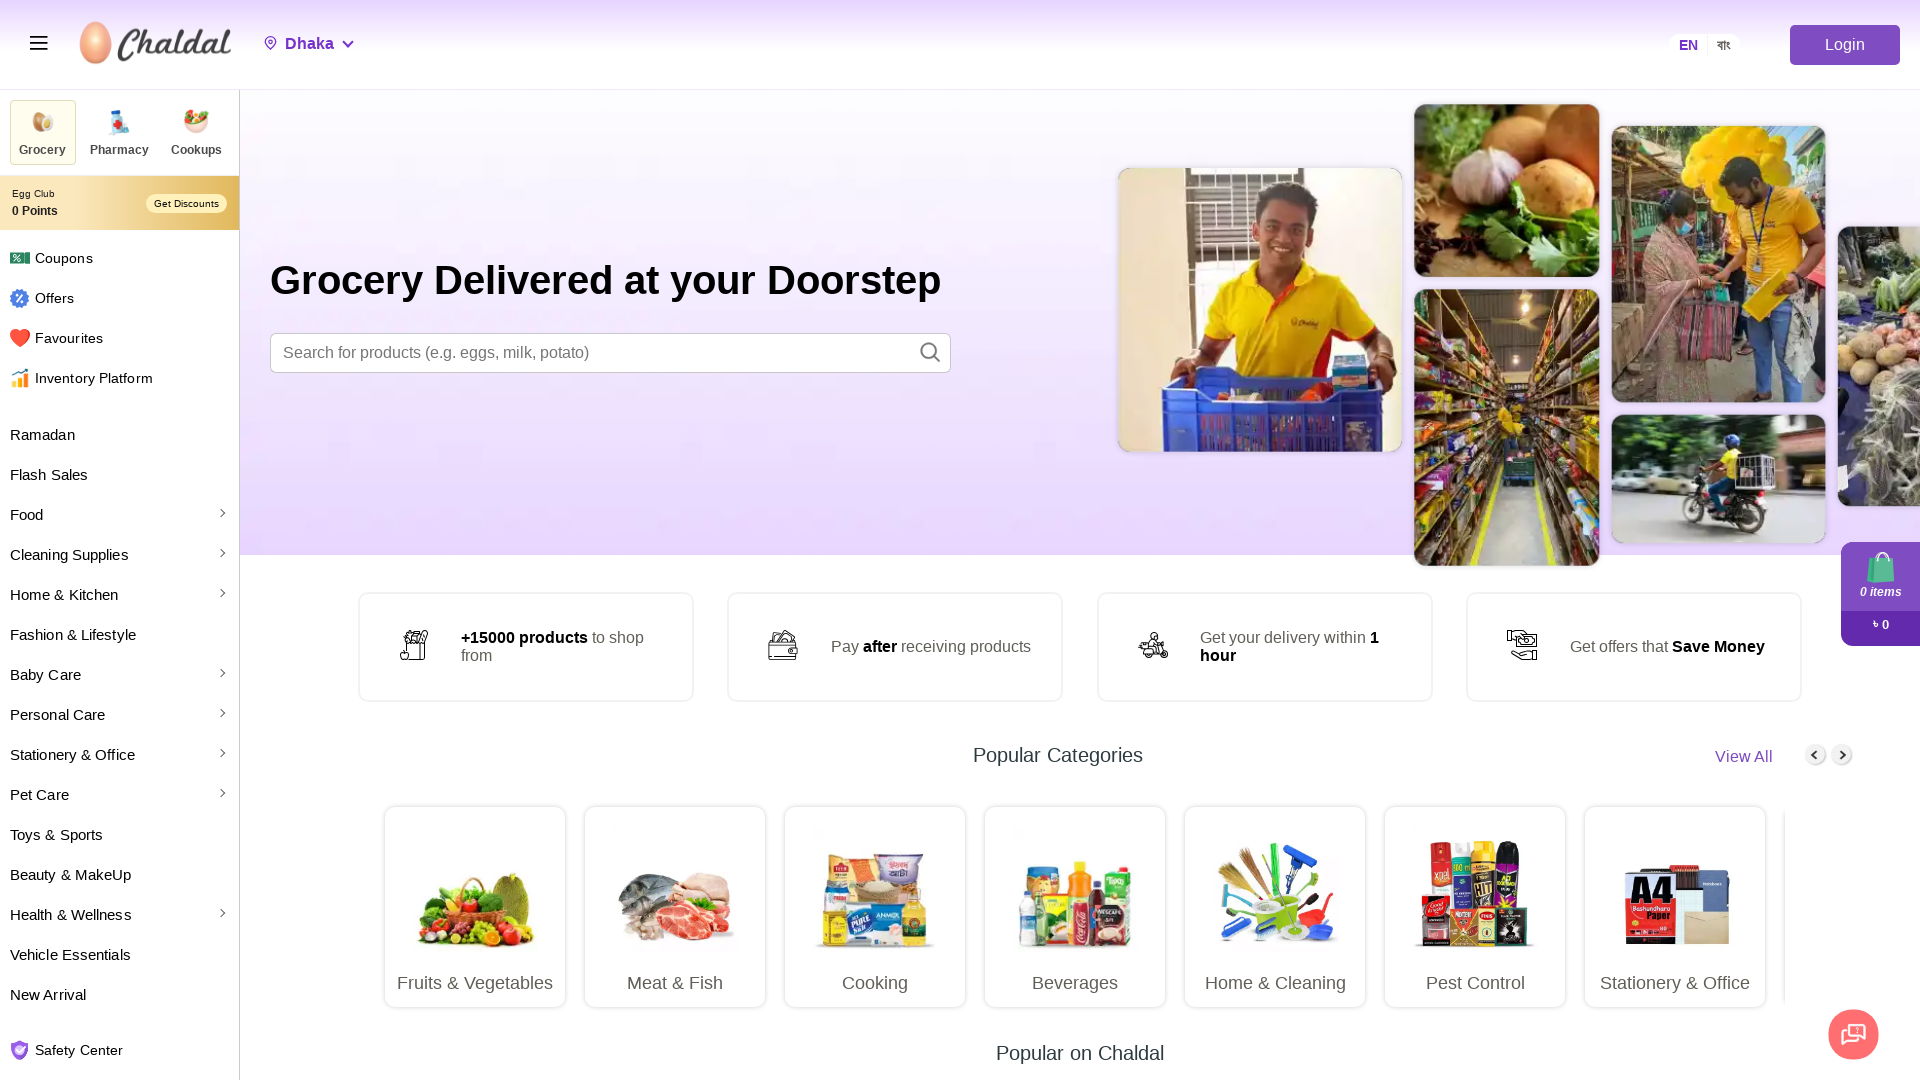